Tests JavaScript alert handling with textbox input by clicking on the alert with textbox tab, triggering the prompt box, and entering text into the alert

Starting URL: https://demo.automationtesting.in/Alerts.html

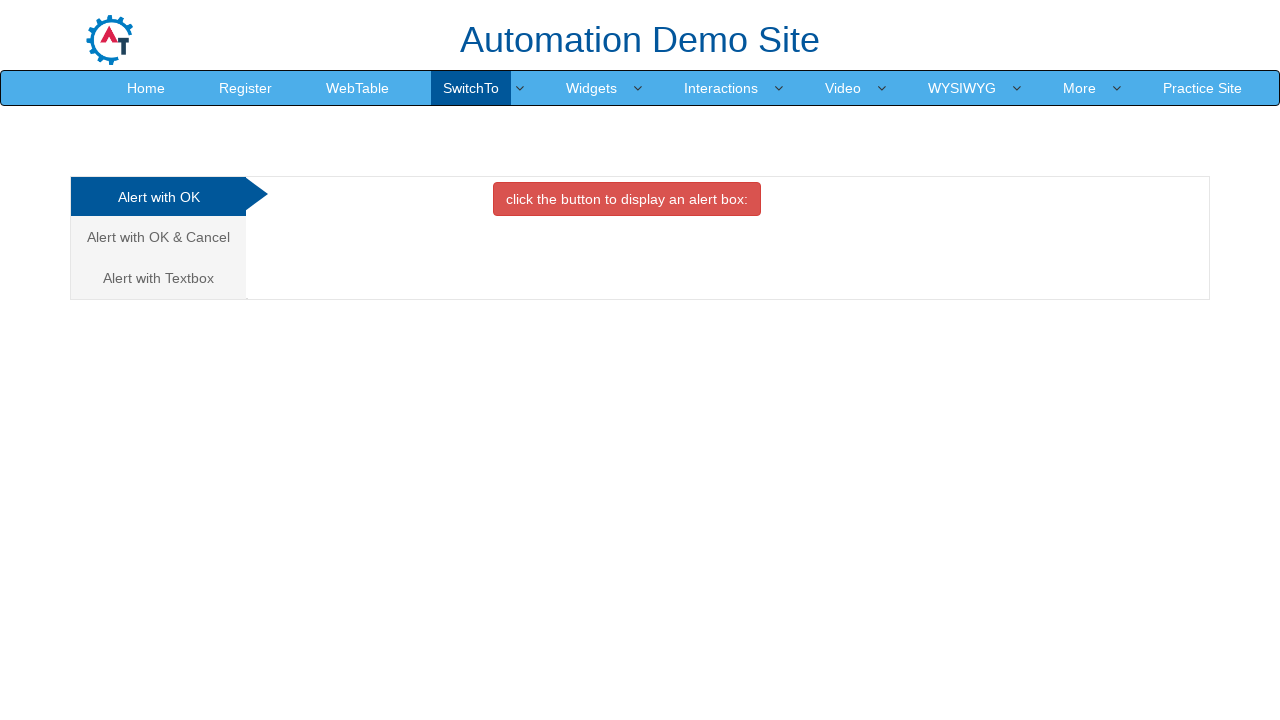

Navigated to Alerts demo page
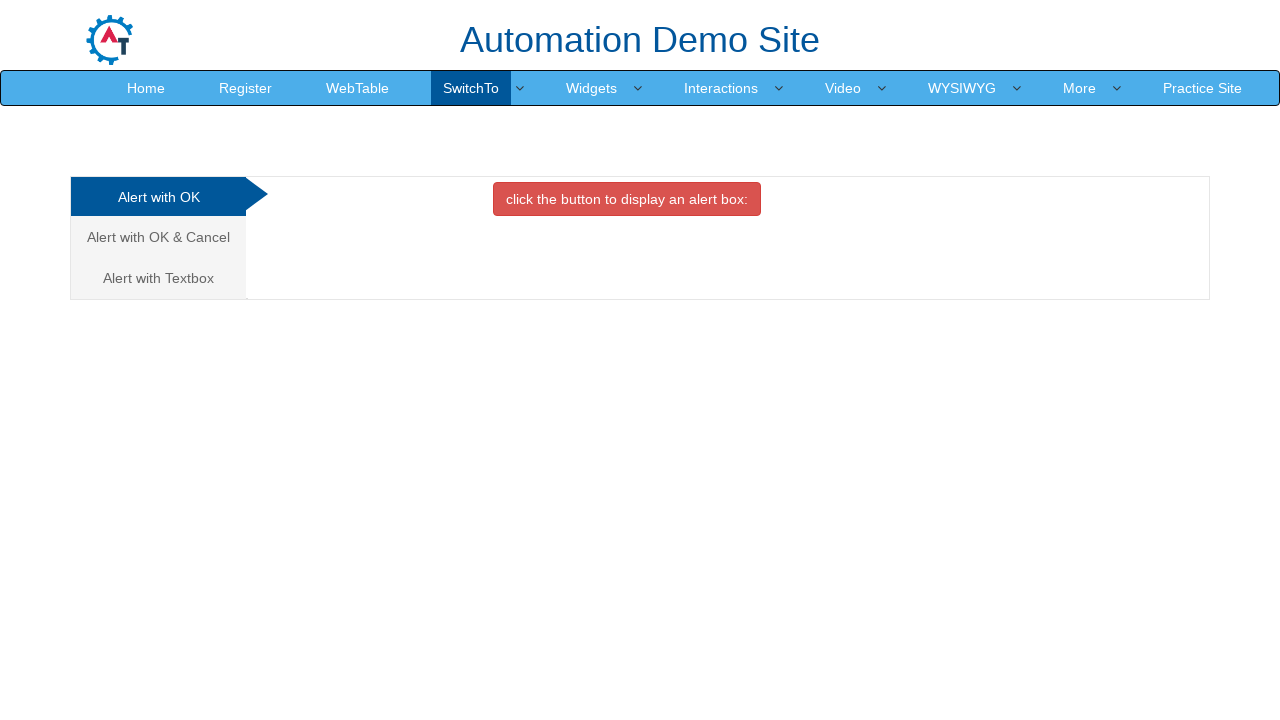

Clicked on 'Alert with Textbox' tab at (158, 278) on xpath=//a[contains(text(),'Alert with Textbox')]
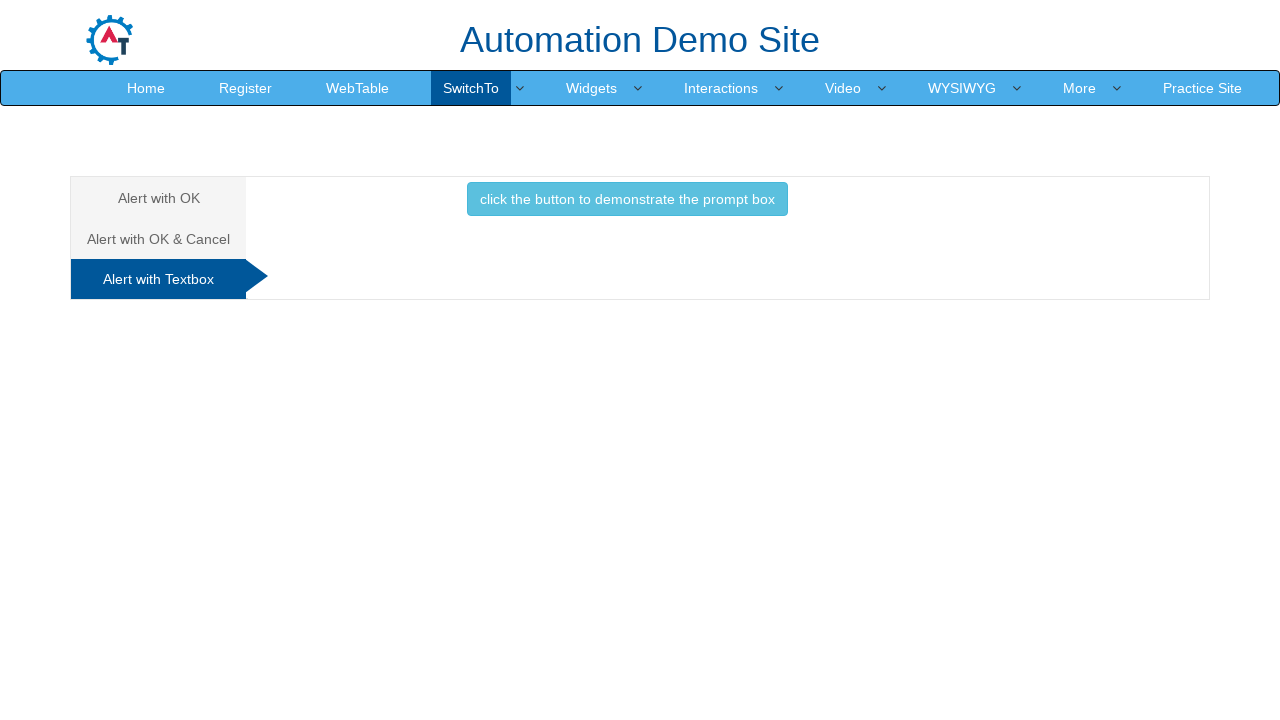

Set up dialog handler to accept prompts with text 'rushikesh'
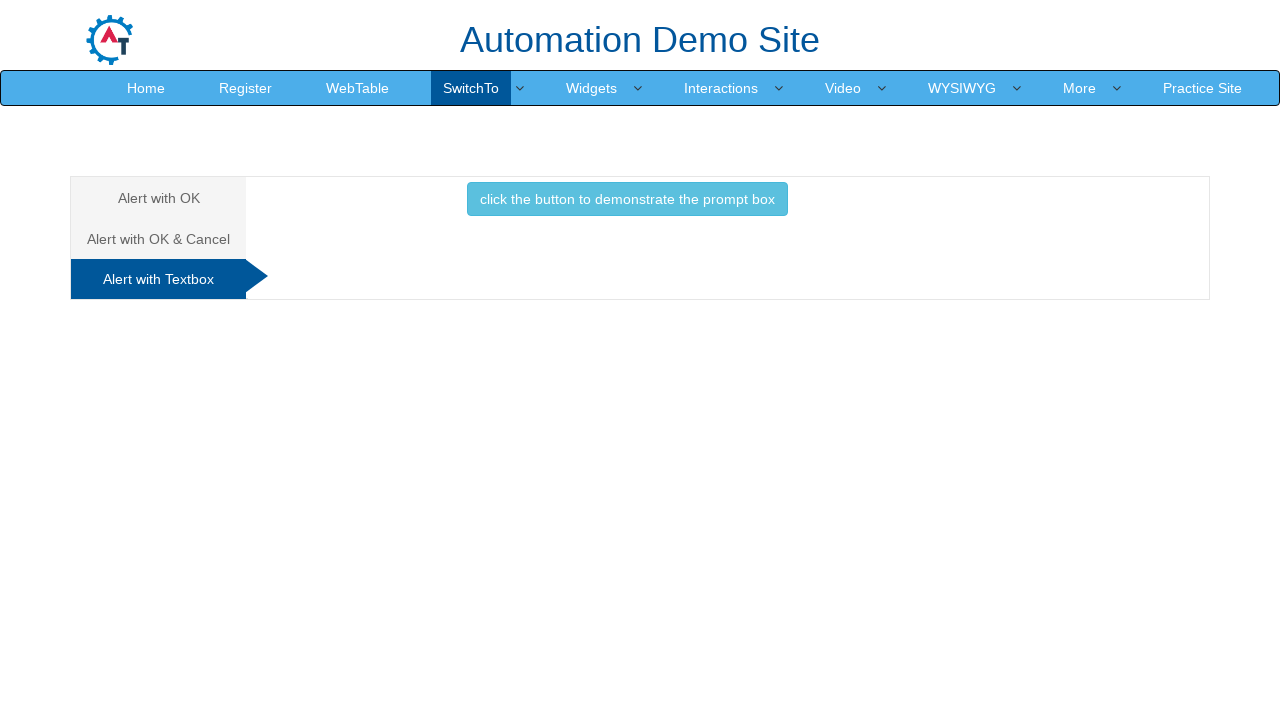

Clicked button to trigger prompt box at (627, 199) on xpath=//button[text()='click the button to demonstrate the prompt box ']
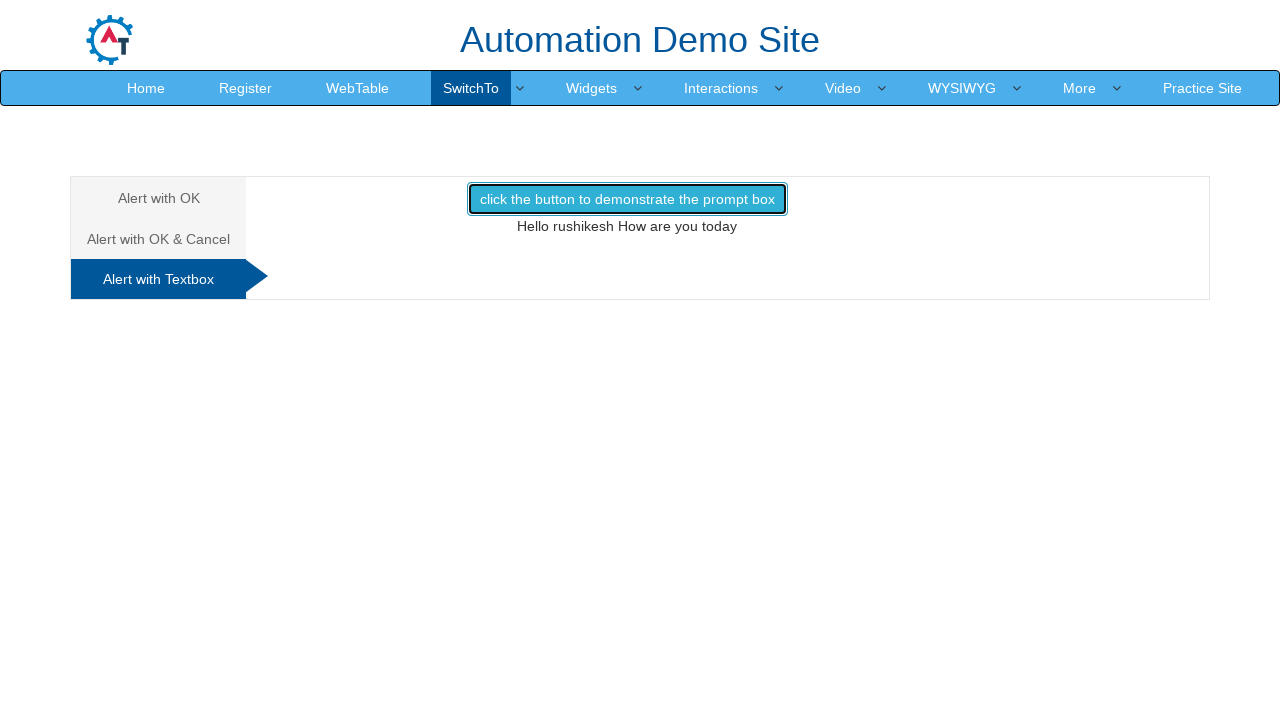

Waited for prompt dialog to be processed
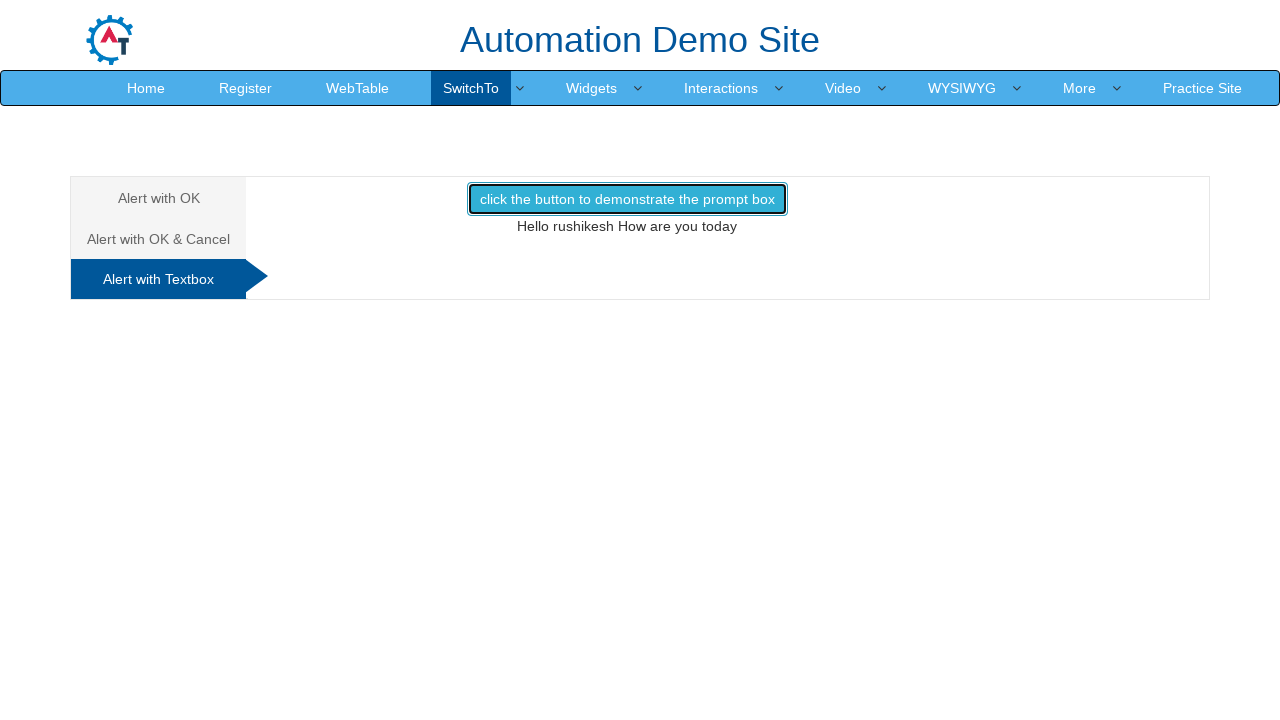

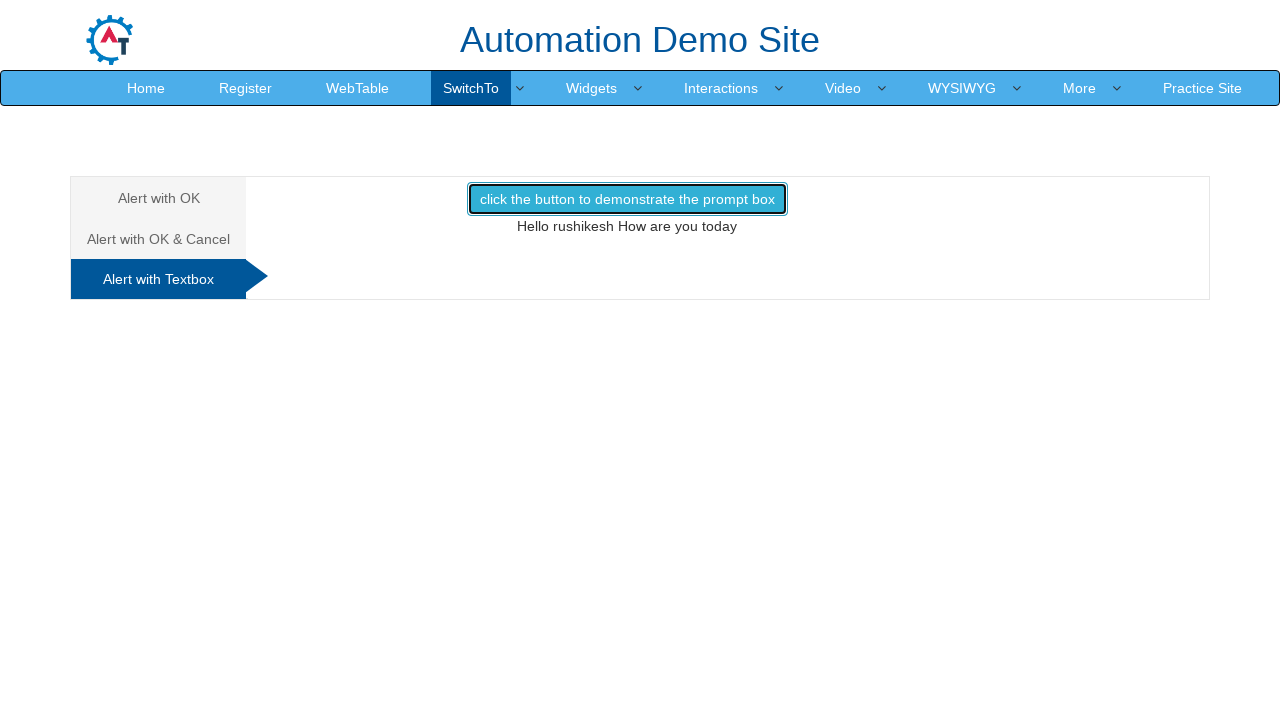